Tests button interactions on DemoQA by performing a double-click on one button and a right-click (context click) on another button

Starting URL: https://demoqa.com/buttons

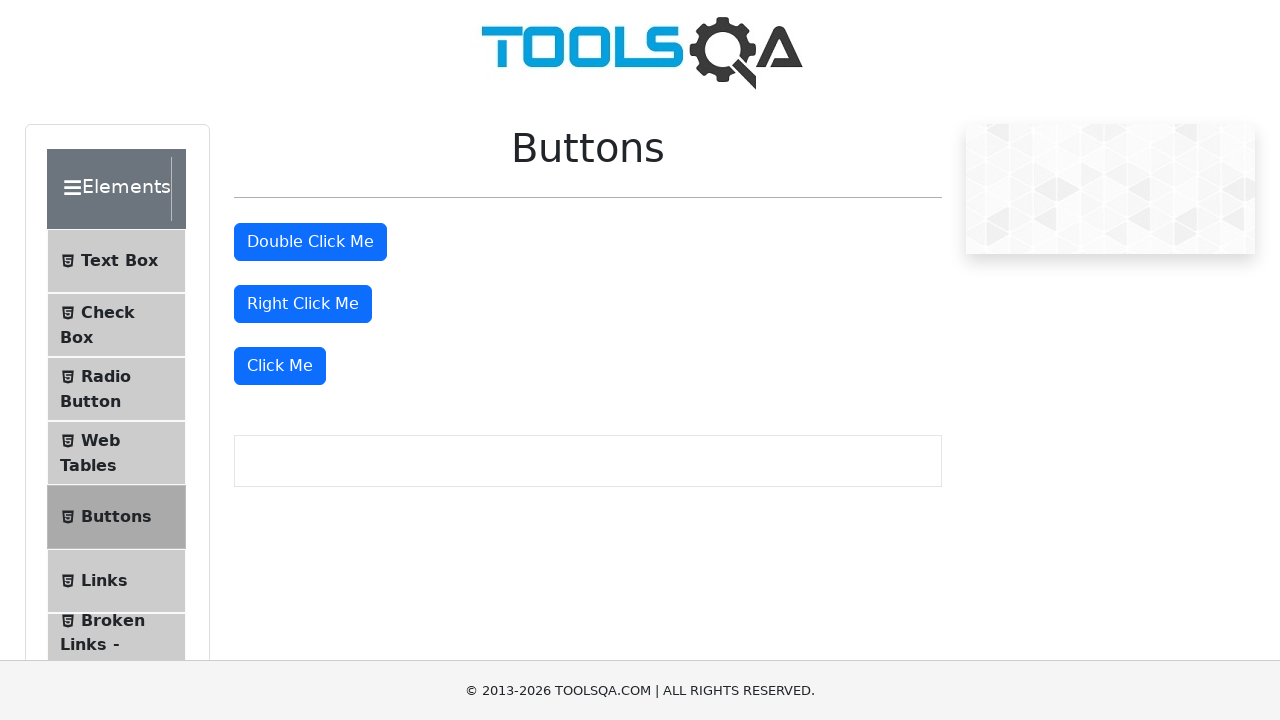

Double-clicked the double-click button at (310, 242) on xpath=//button[@id='doubleClickBtn']
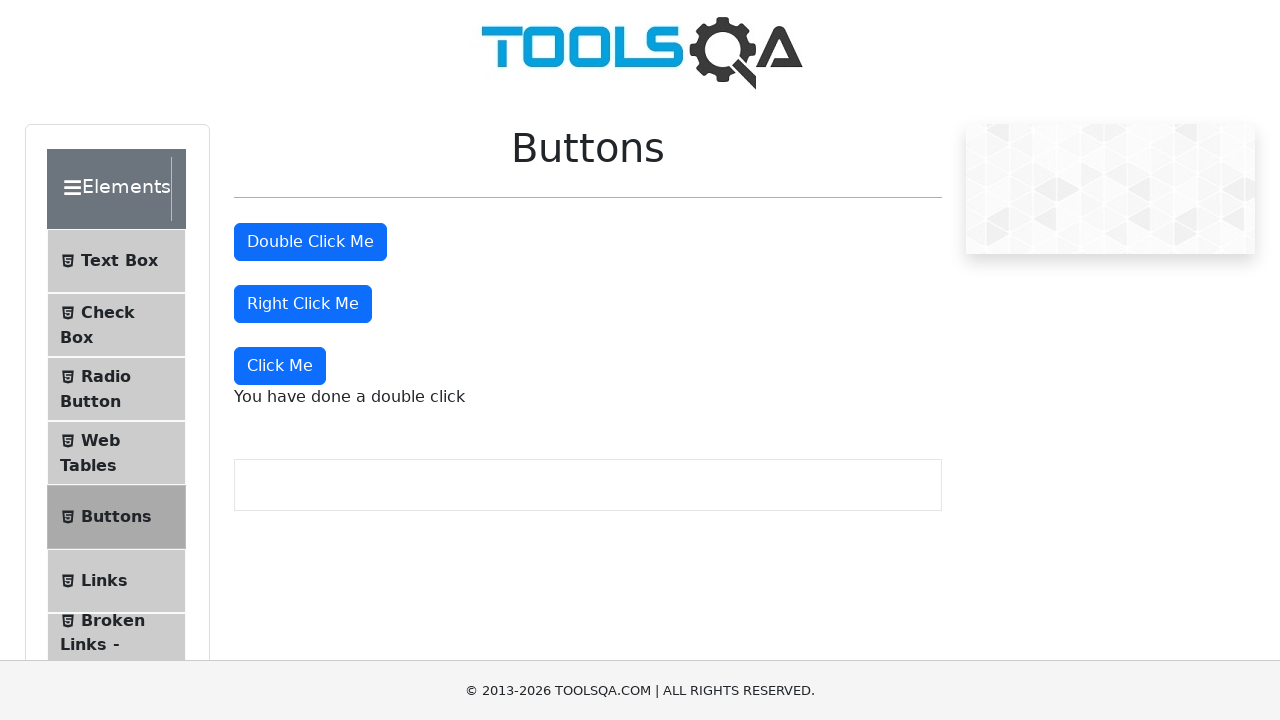

Right-clicked (context clicked) the right-click button at (303, 304) on //button[@id='rightClickBtn']
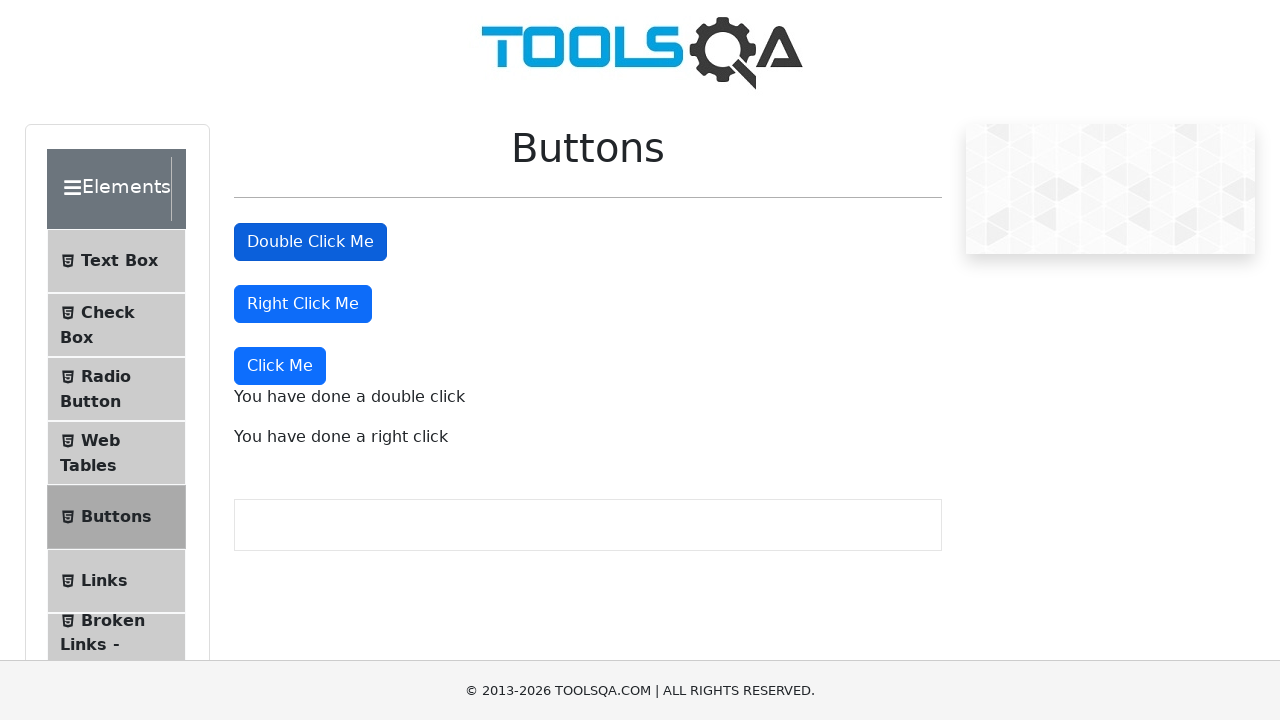

Waited 1 second to observe button interaction results
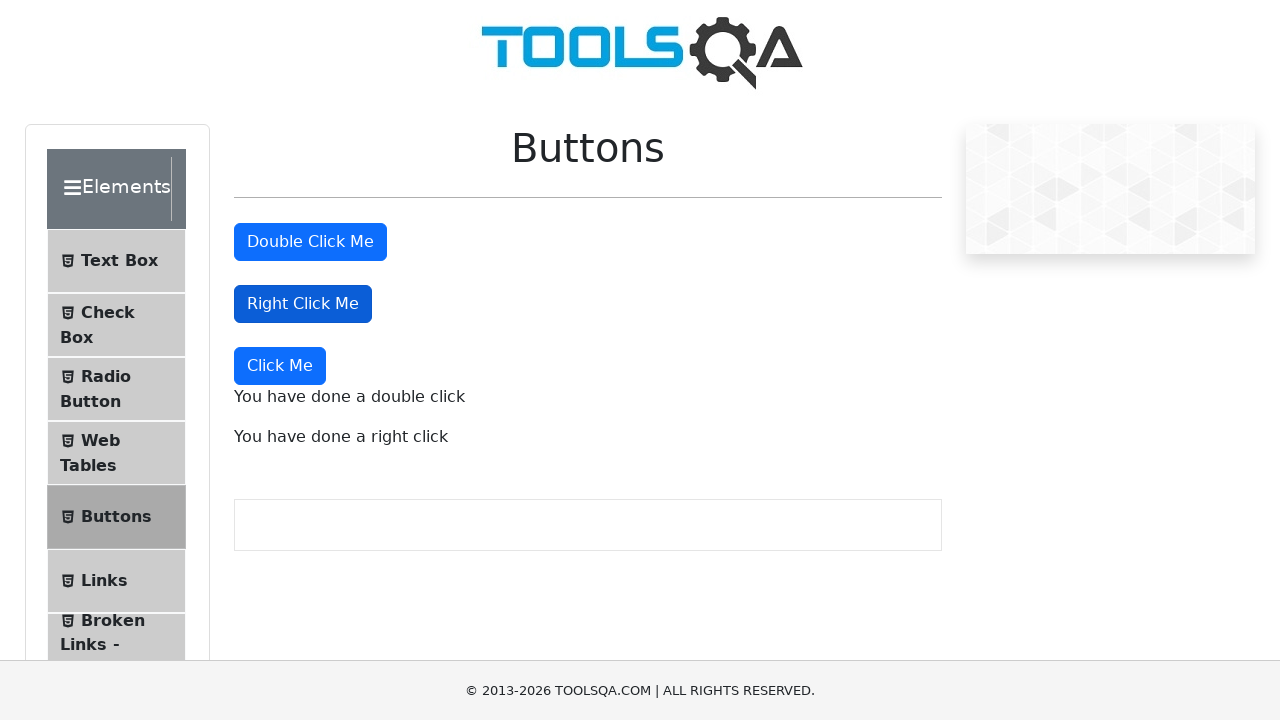

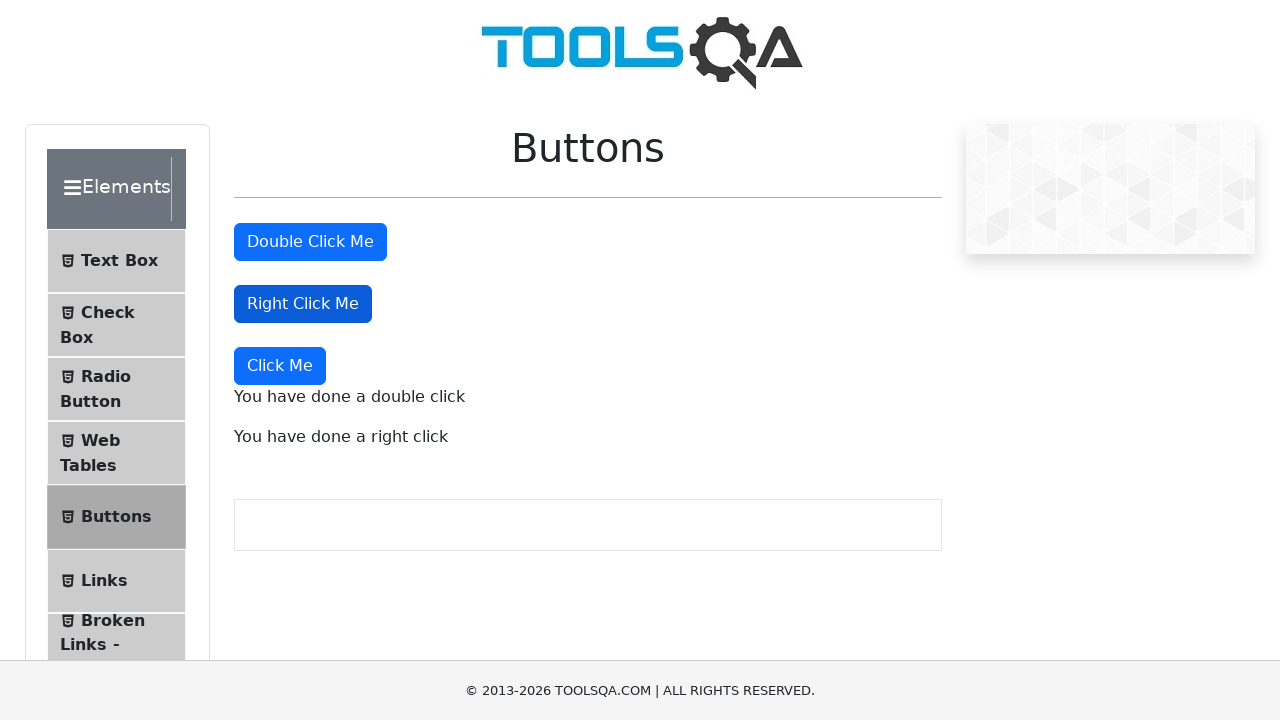